Sets the browser viewport size and navigates to the practice page to verify responsive behavior.

Starting URL: https://practice.cydeo.com/

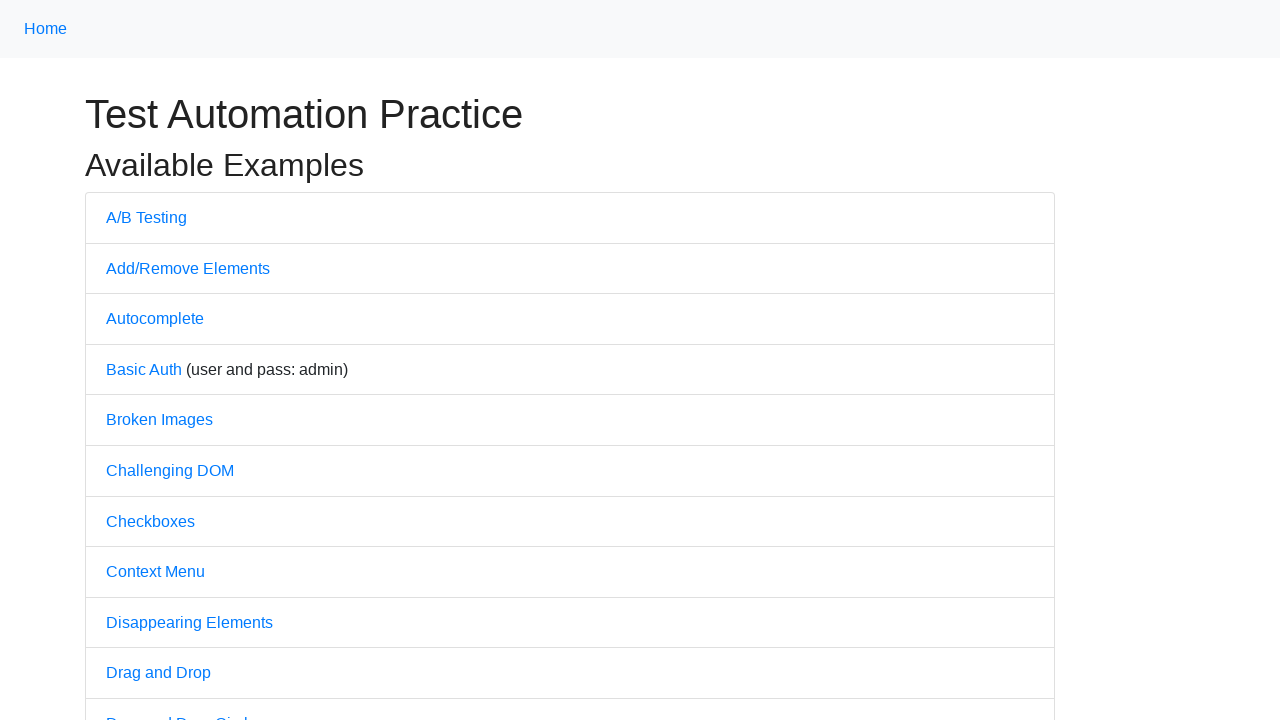

Set browser viewport size to 1850x1080
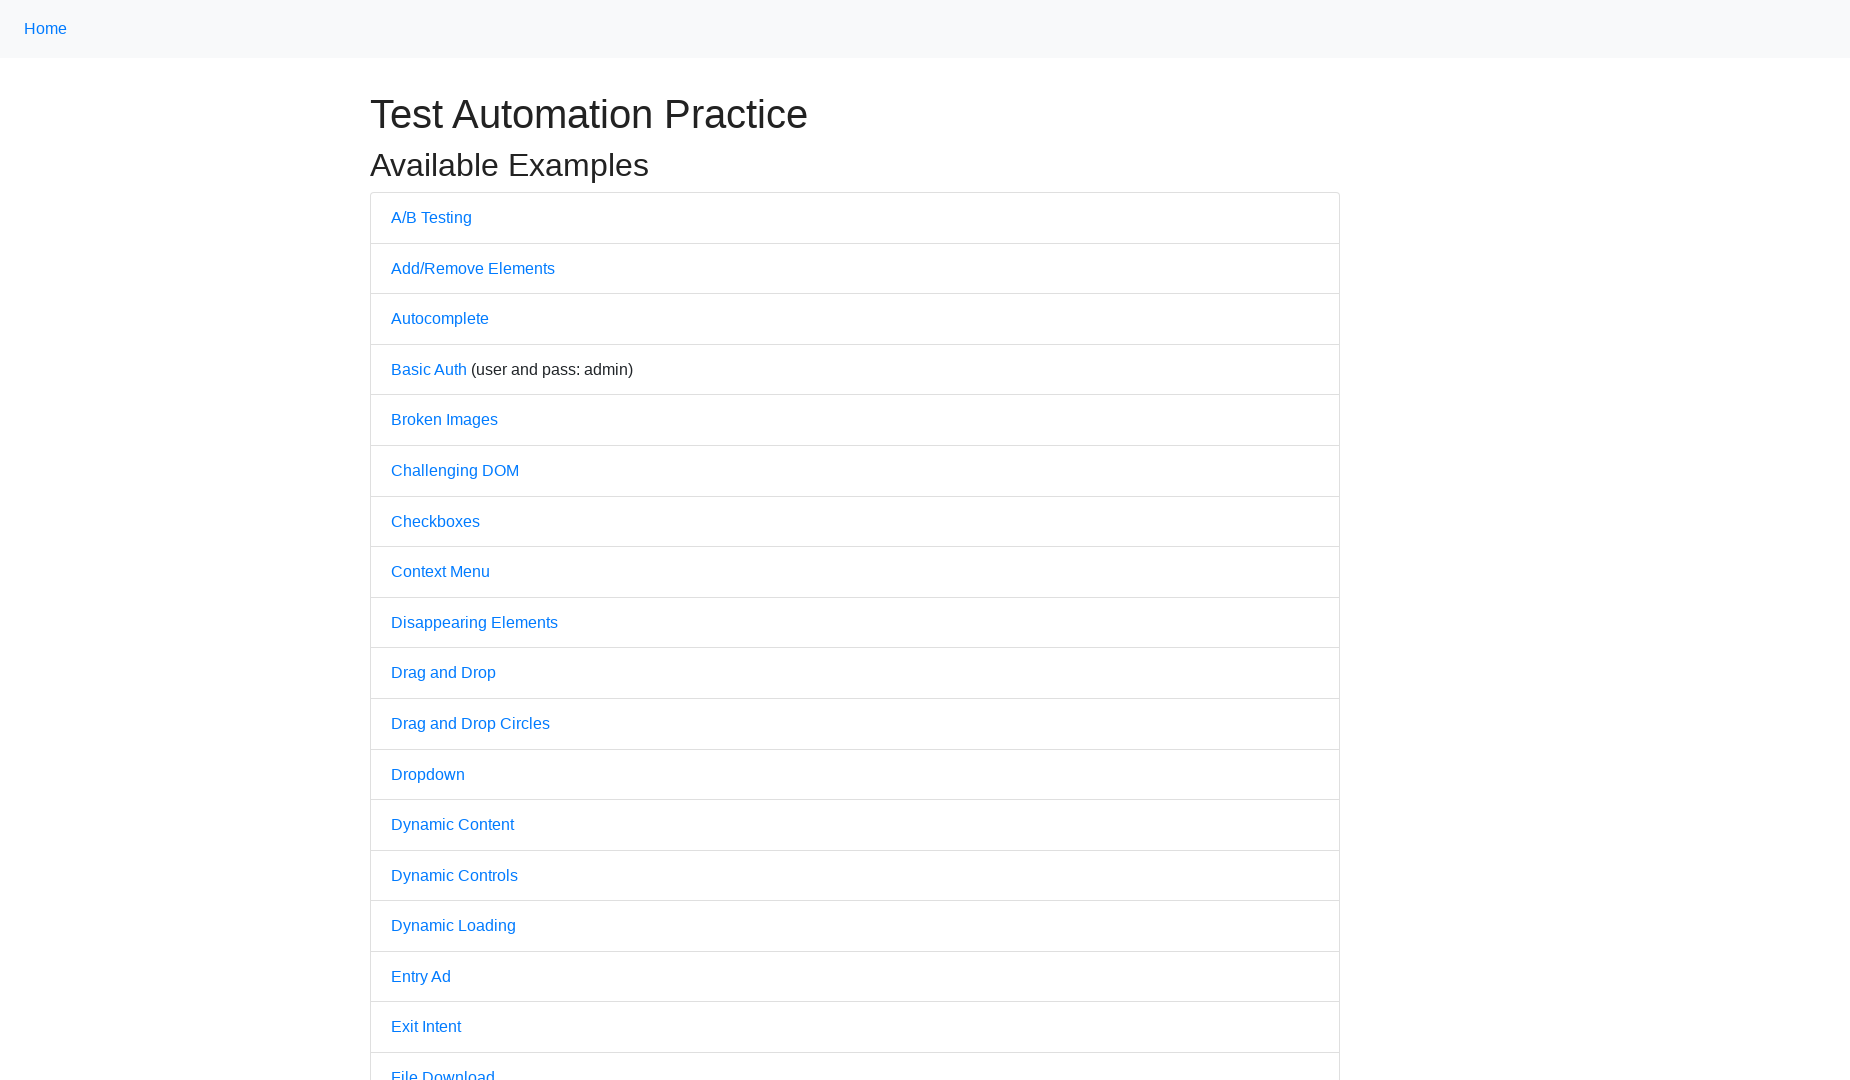

Page DOM content loaded with new viewport size
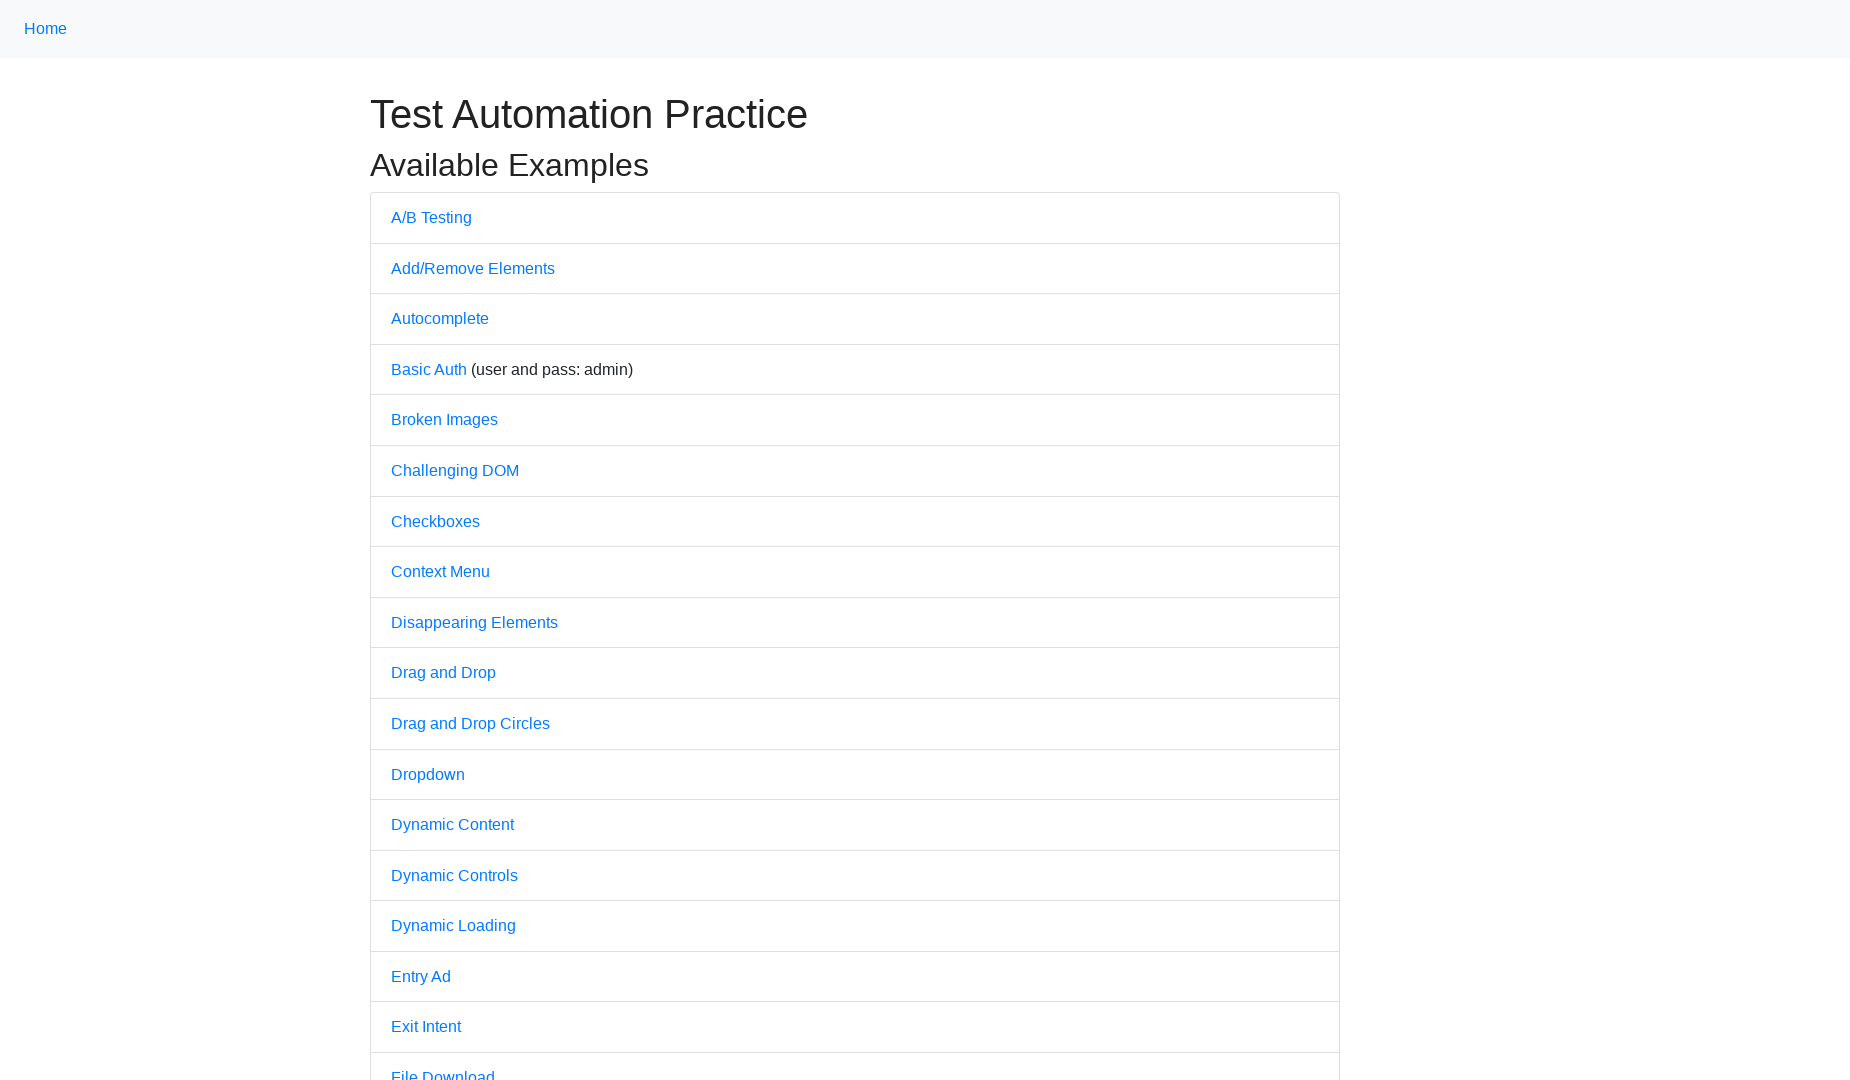

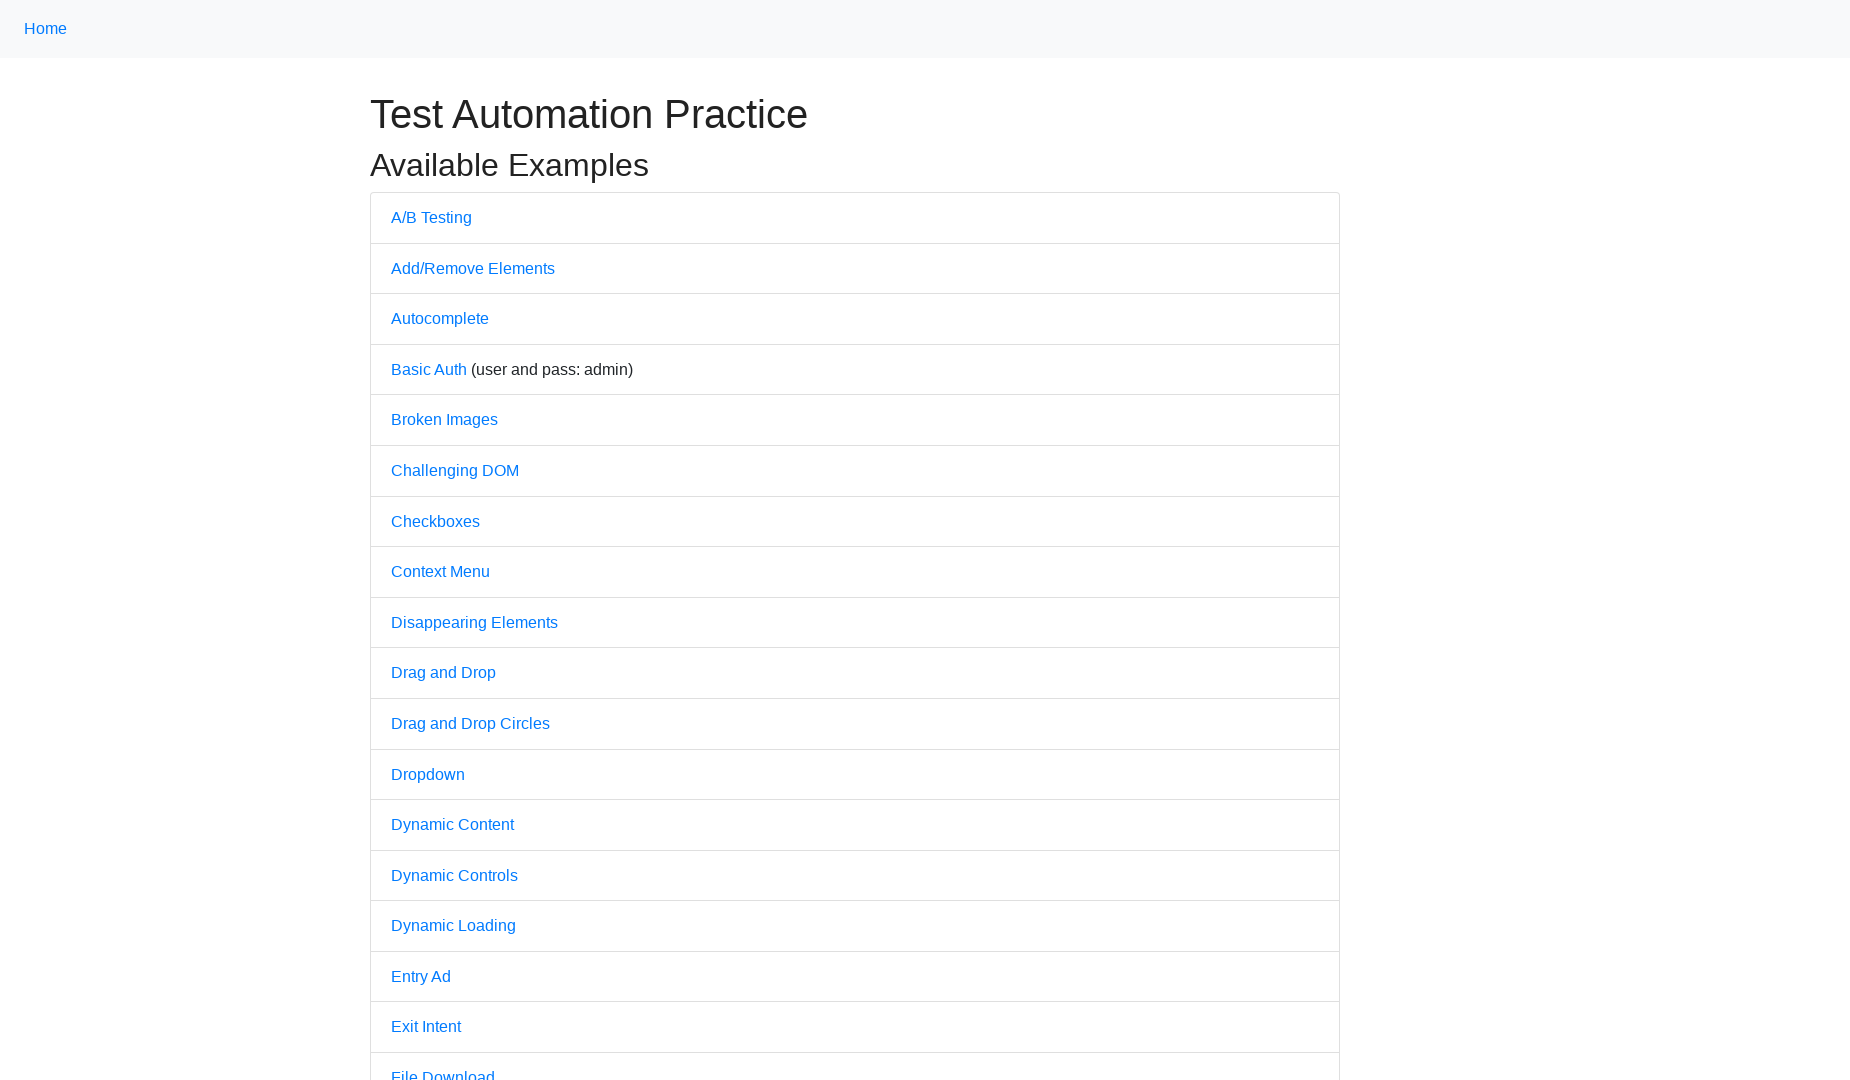